Navigates to an e-commerce practice website and maximizes the browser window. The original script also takes a screenshot, but that functionality is adapted for Playwright.

Starting URL: https://rahulshettyacademy.com/seleniumPractise/

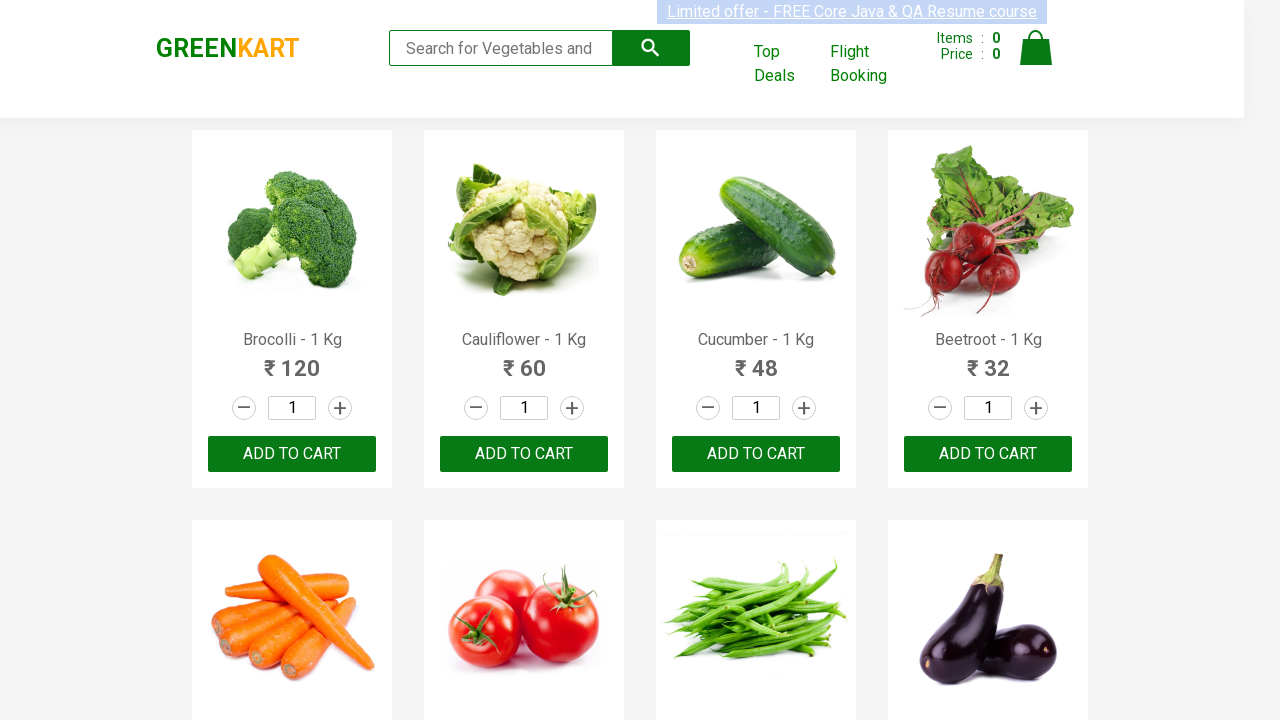

Waited for page to reach DOMContentLoaded state
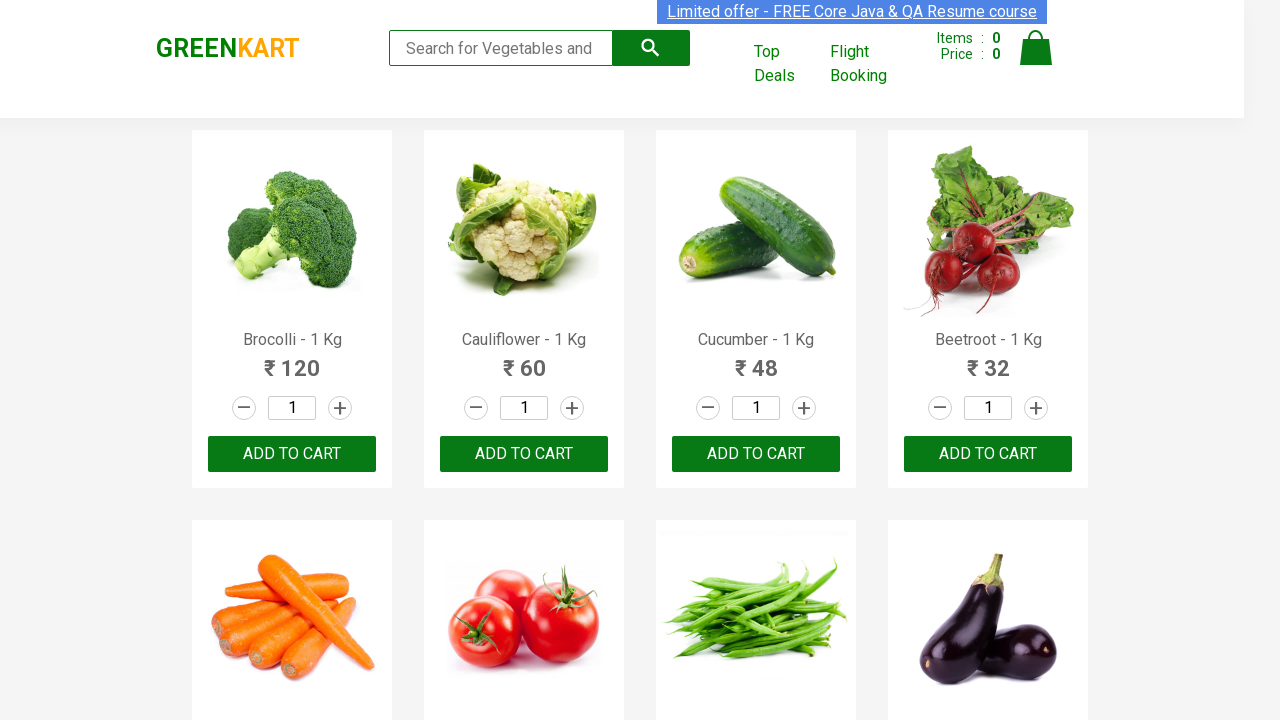

Brand element loaded successfully
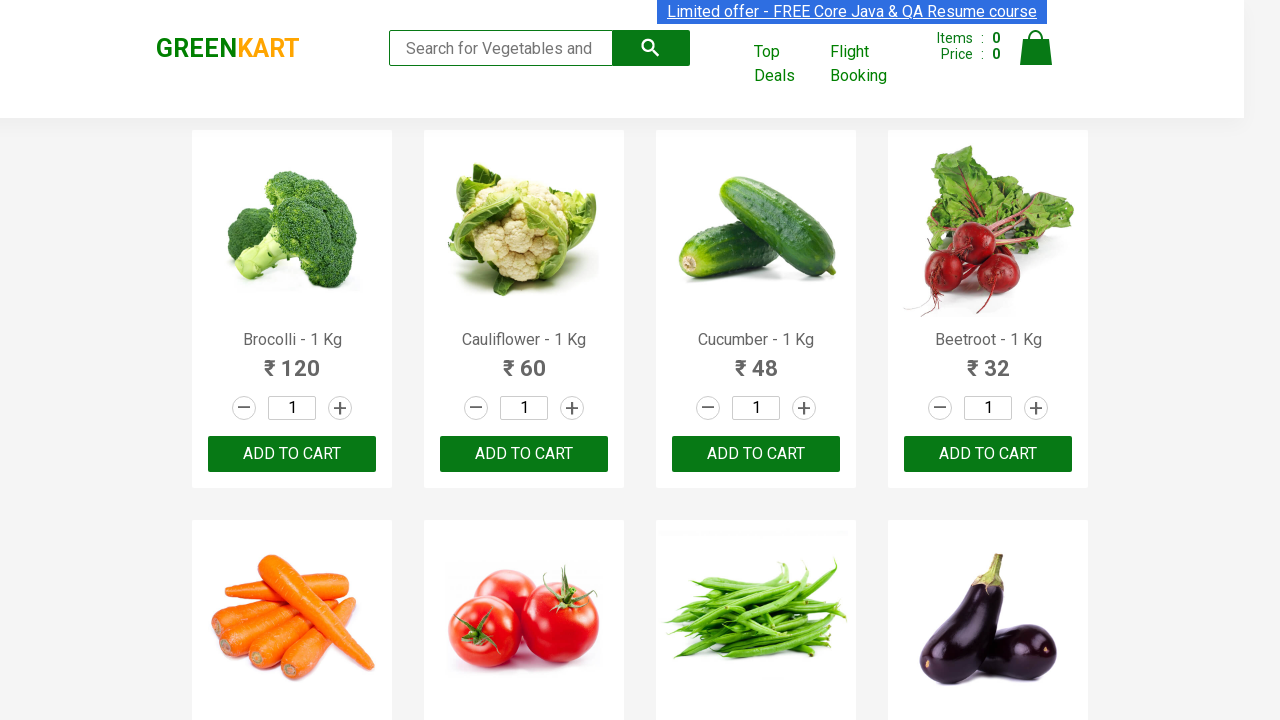

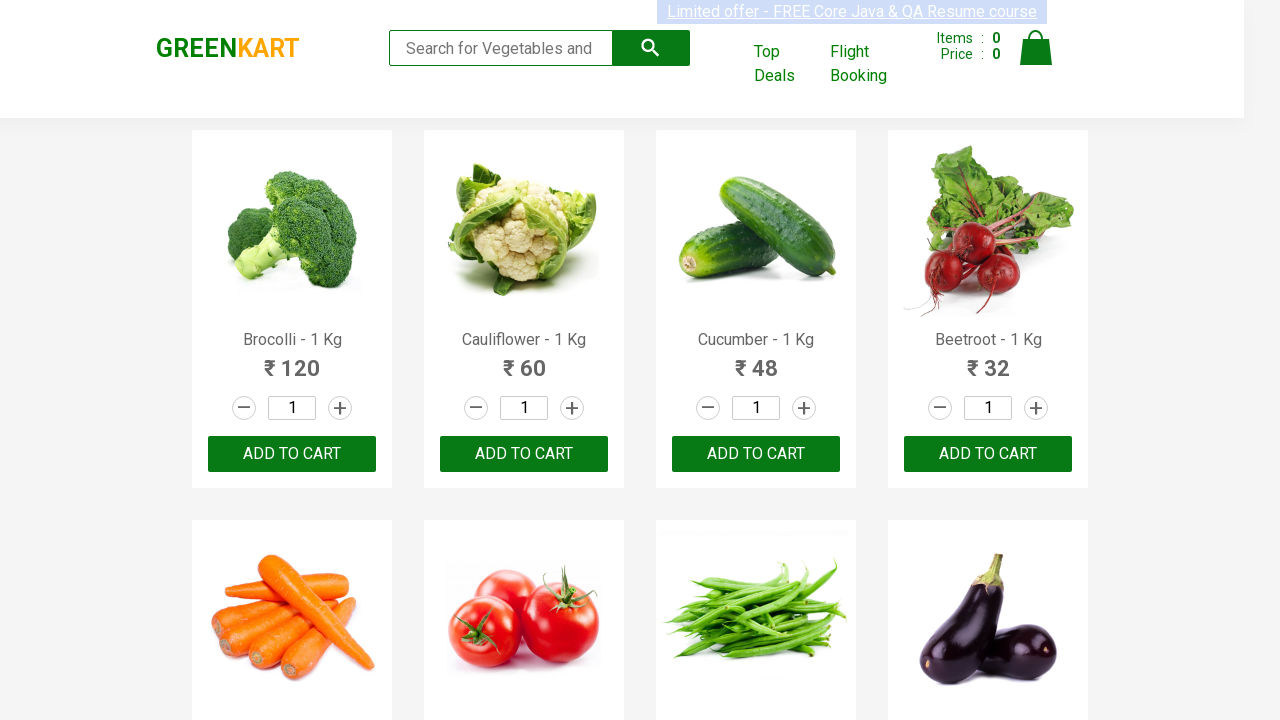